Tests FAQ accordion question 6 by clicking it and verifying the answer text about order cancellation is displayed correctly

Starting URL: https://qa-scooter.praktikum-services.ru/

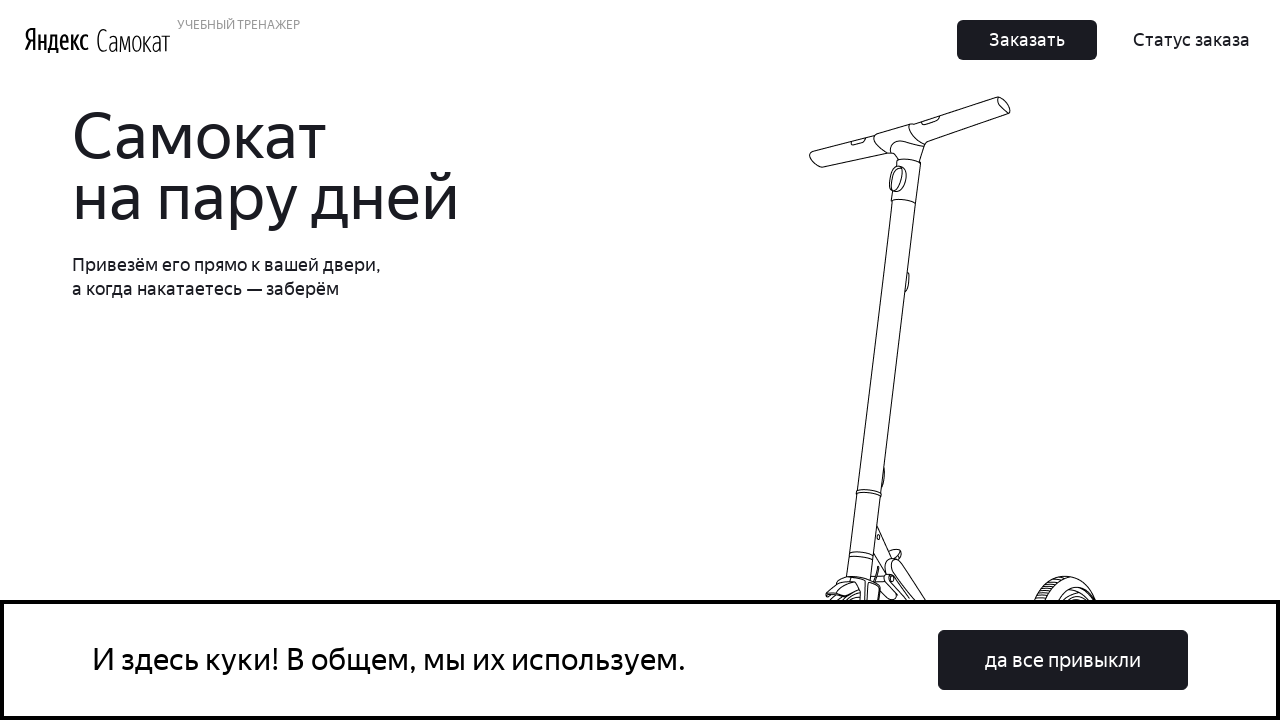

Clicked FAQ accordion question 6 heading at (967, 436) on #accordion__heading-6
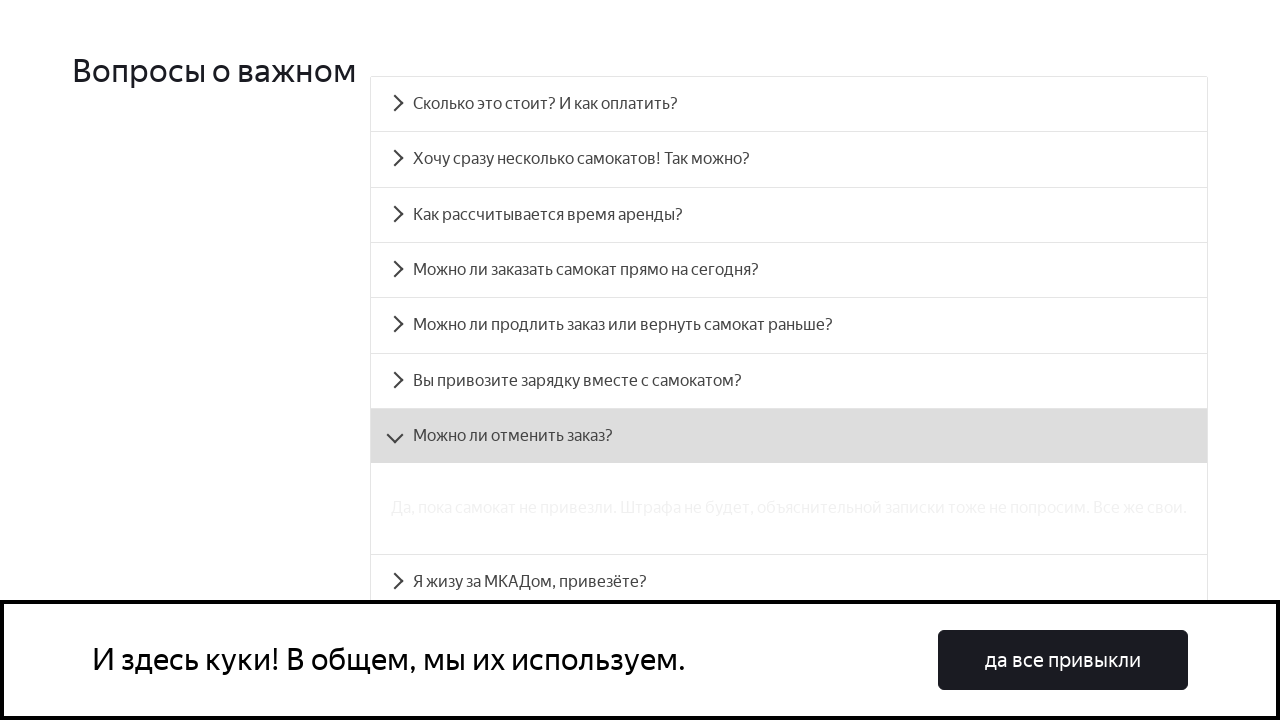

Answer panel for question 6 became visible
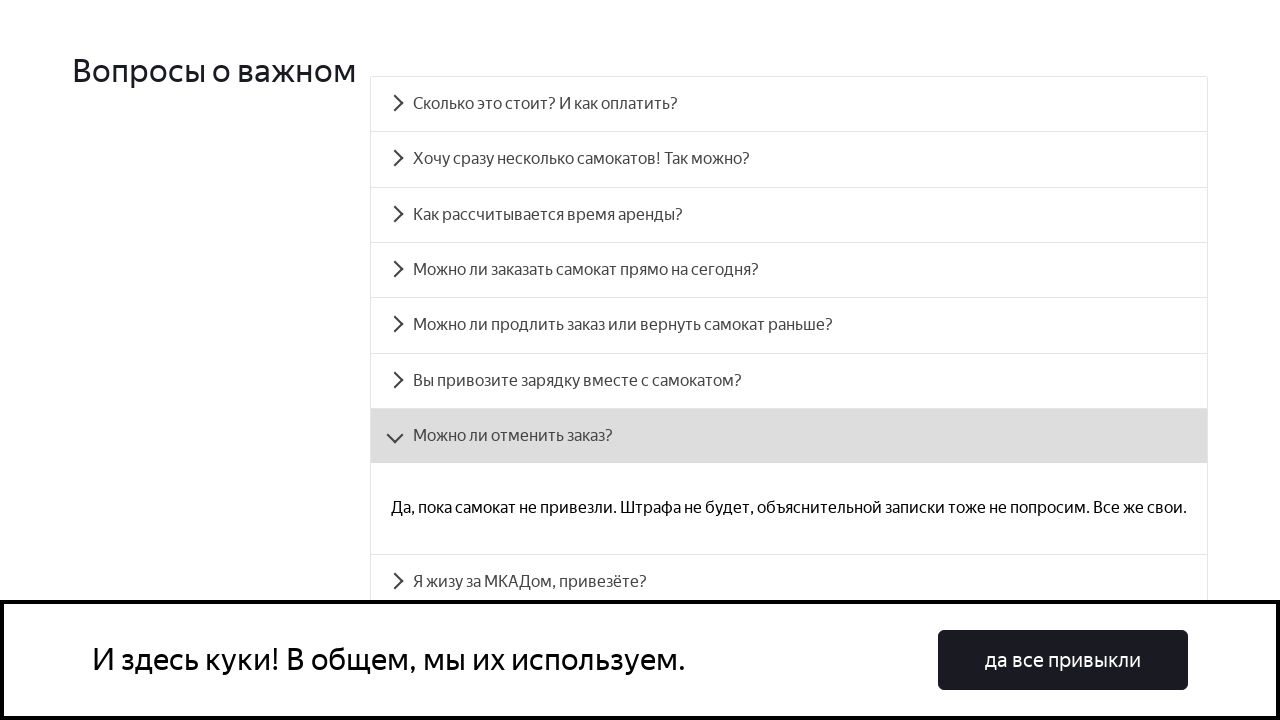

Retrieved answer text from question 6 panel
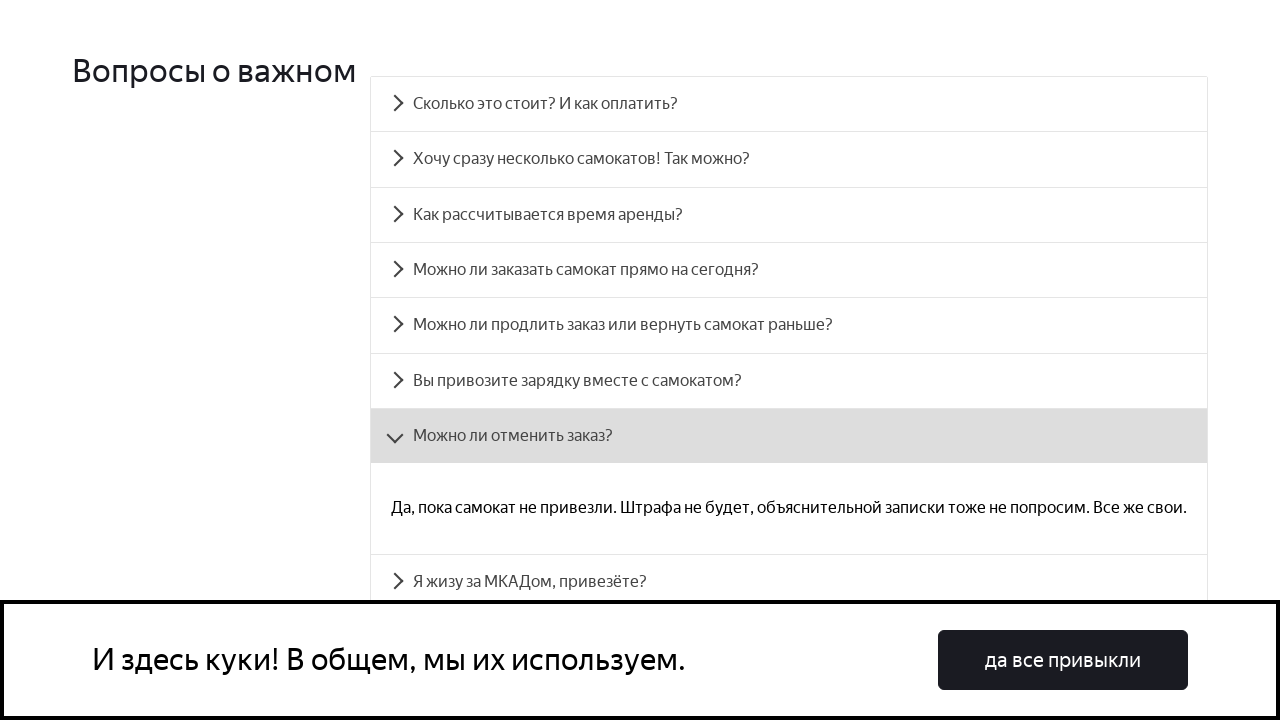

Verified answer text matches expected text about order cancellation
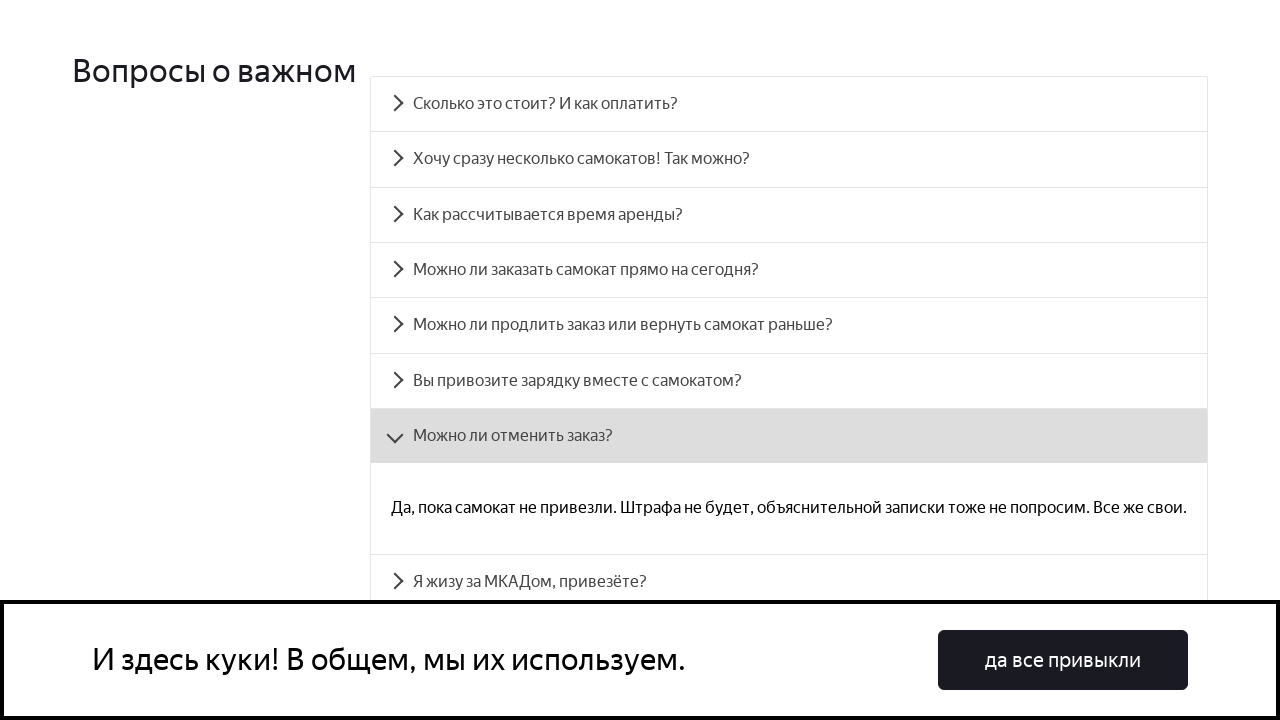

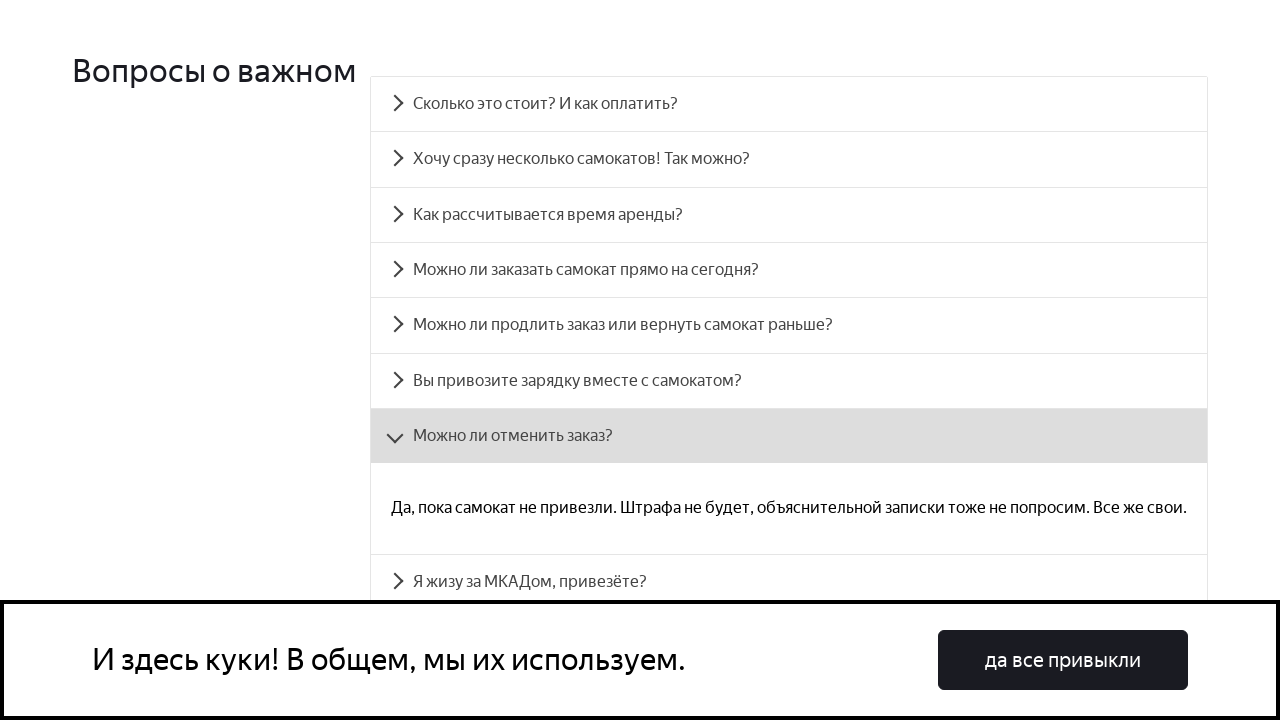